Tests table sorting functionality by clicking on a column header, verifying the data is sorted, and finding the price of a specific item

Starting URL: https://rahulshettyacademy.com/seleniumPractise/#/offers

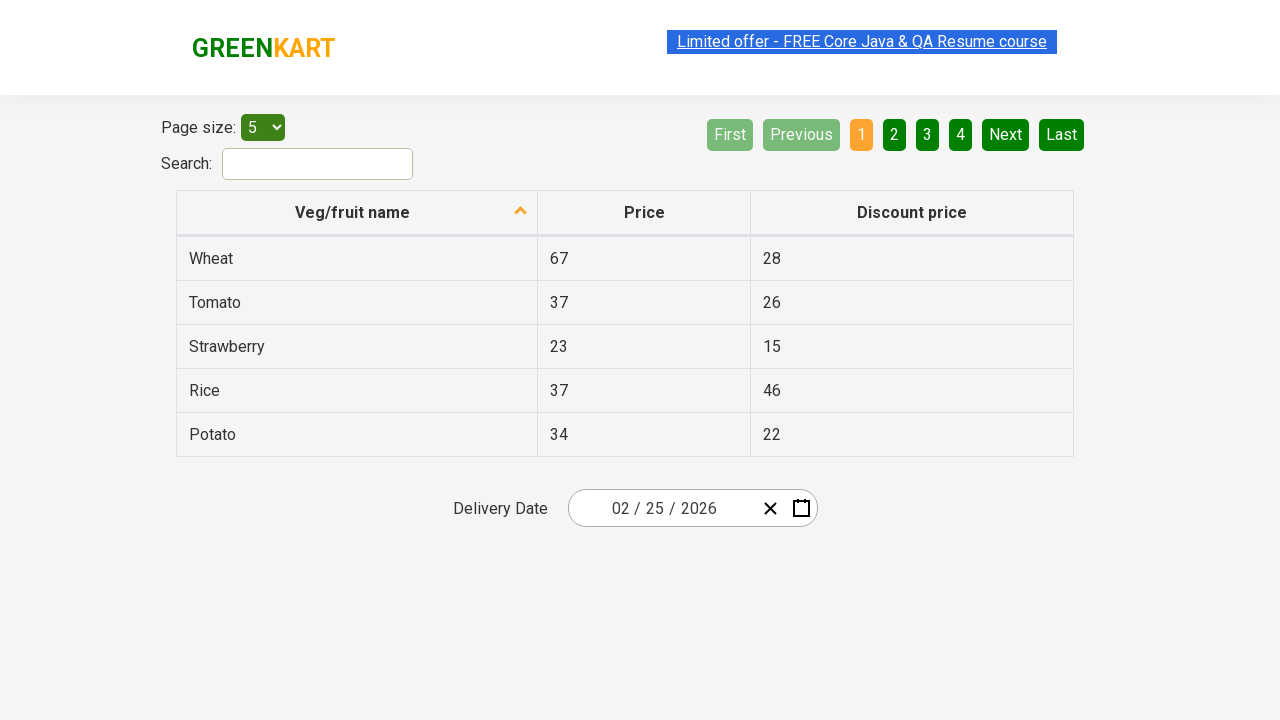

Clicked first column header to sort products at (357, 213) on xpath=//thead/tr/th[1]
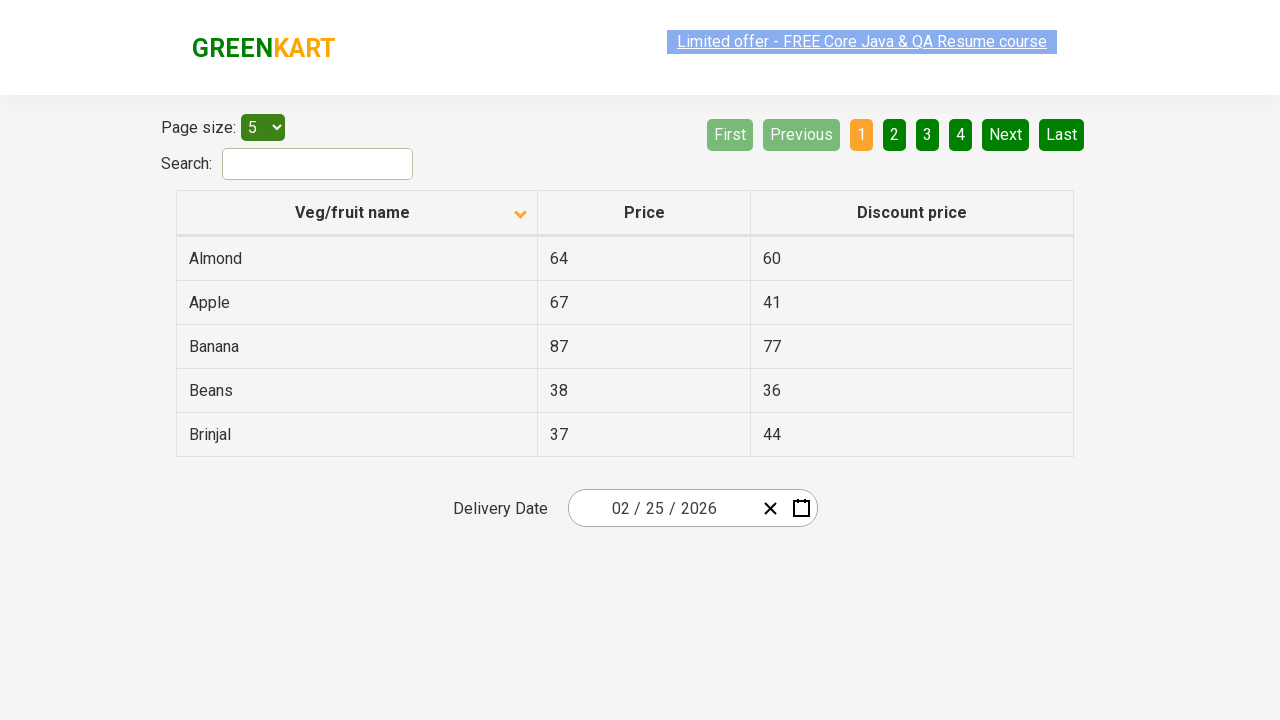

Waited for table to be sorted
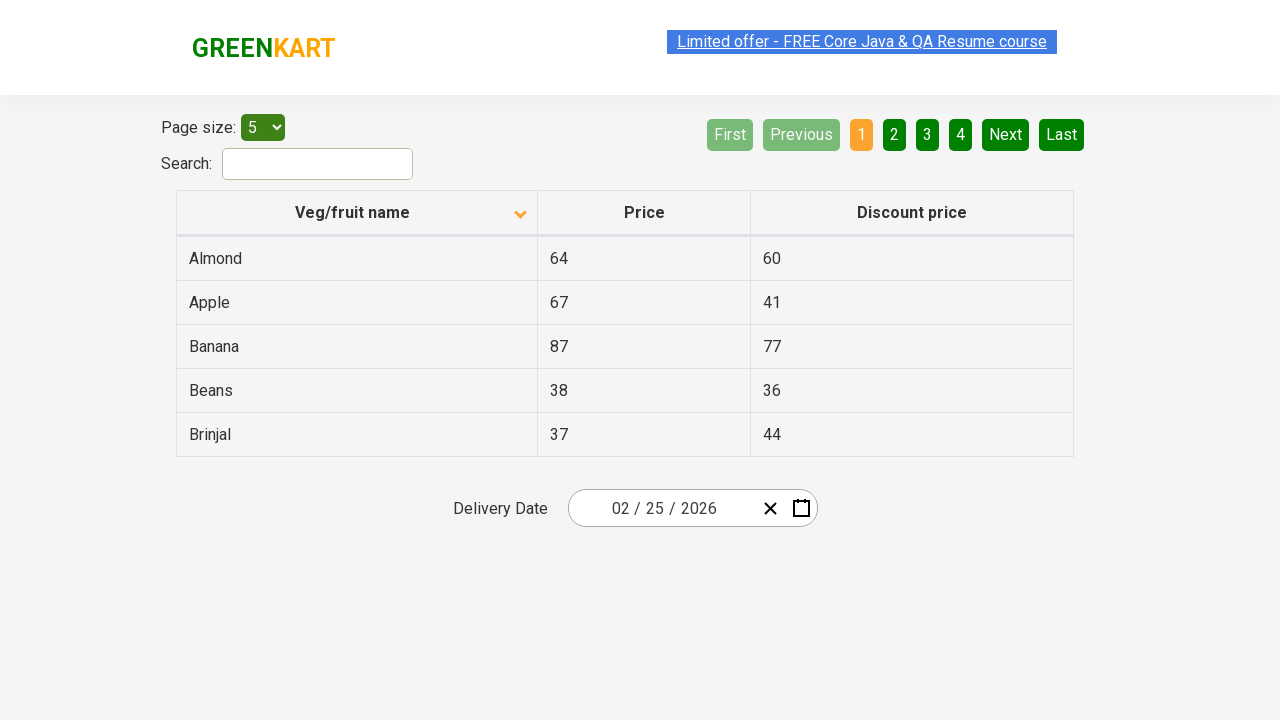

Retrieved all product names from first column
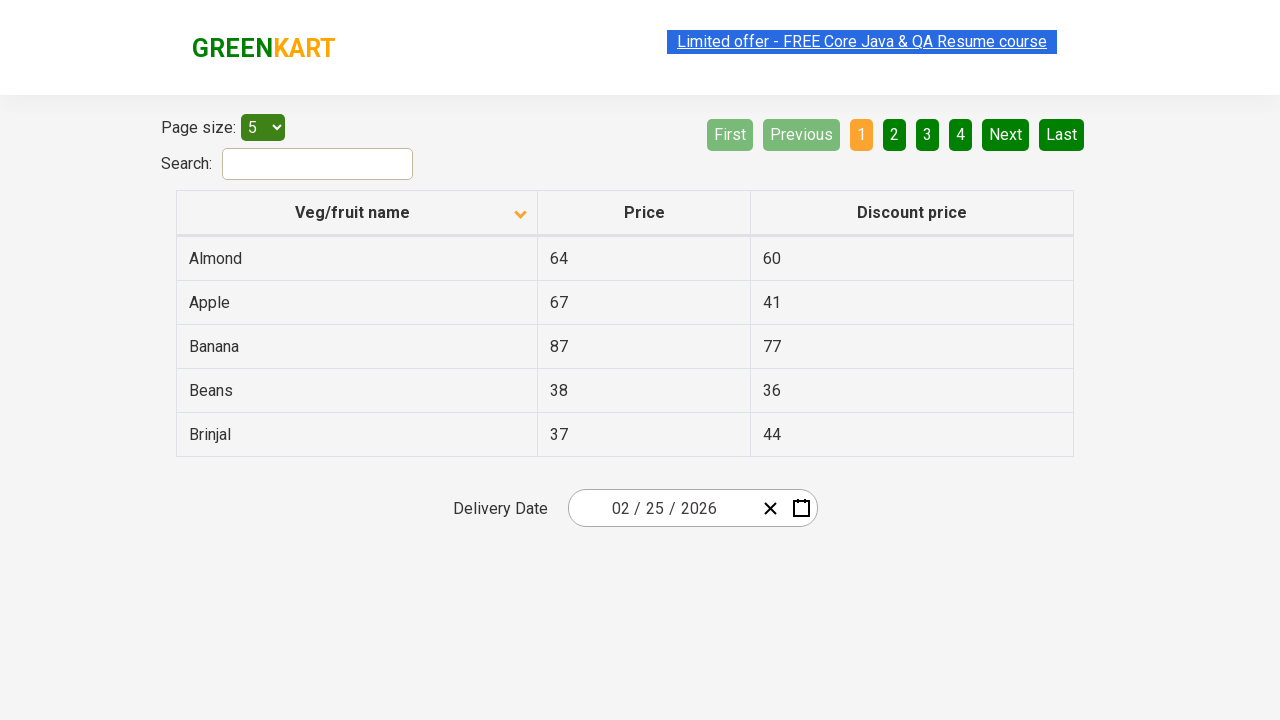

Extracted 5 product names from table
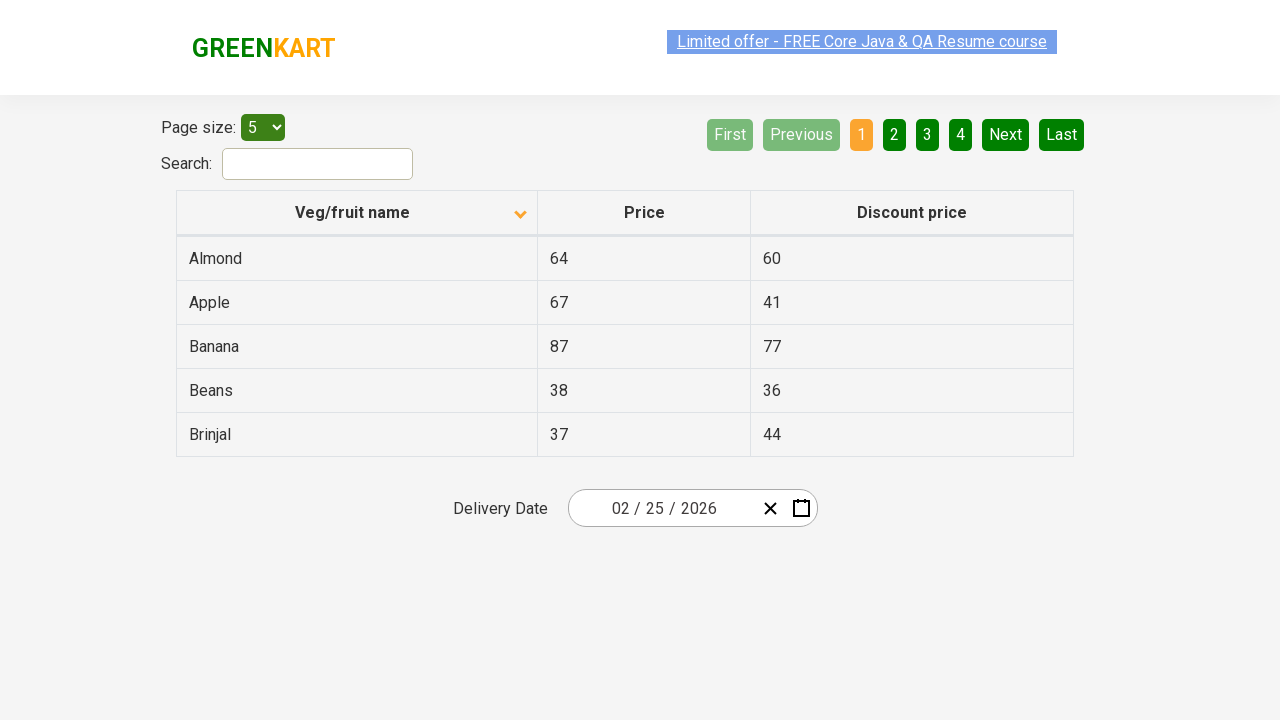

Created sorted reference list for verification
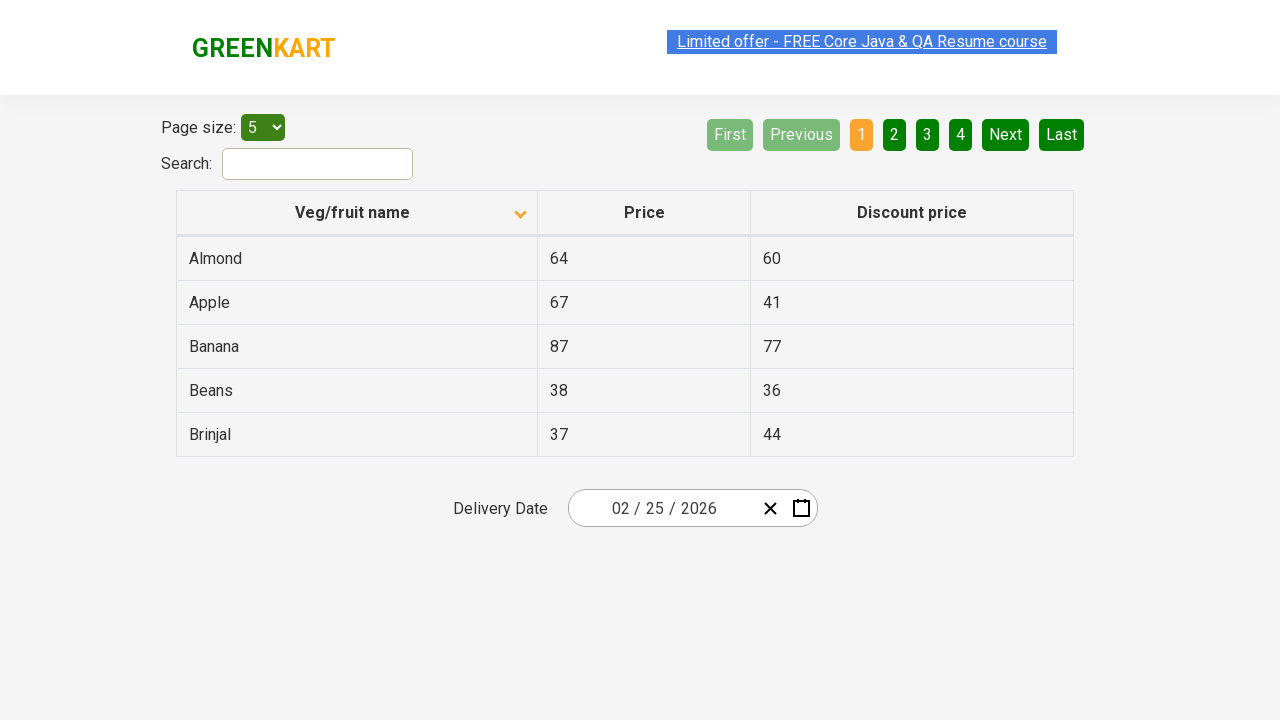

Verified that products are sorted alphabetically
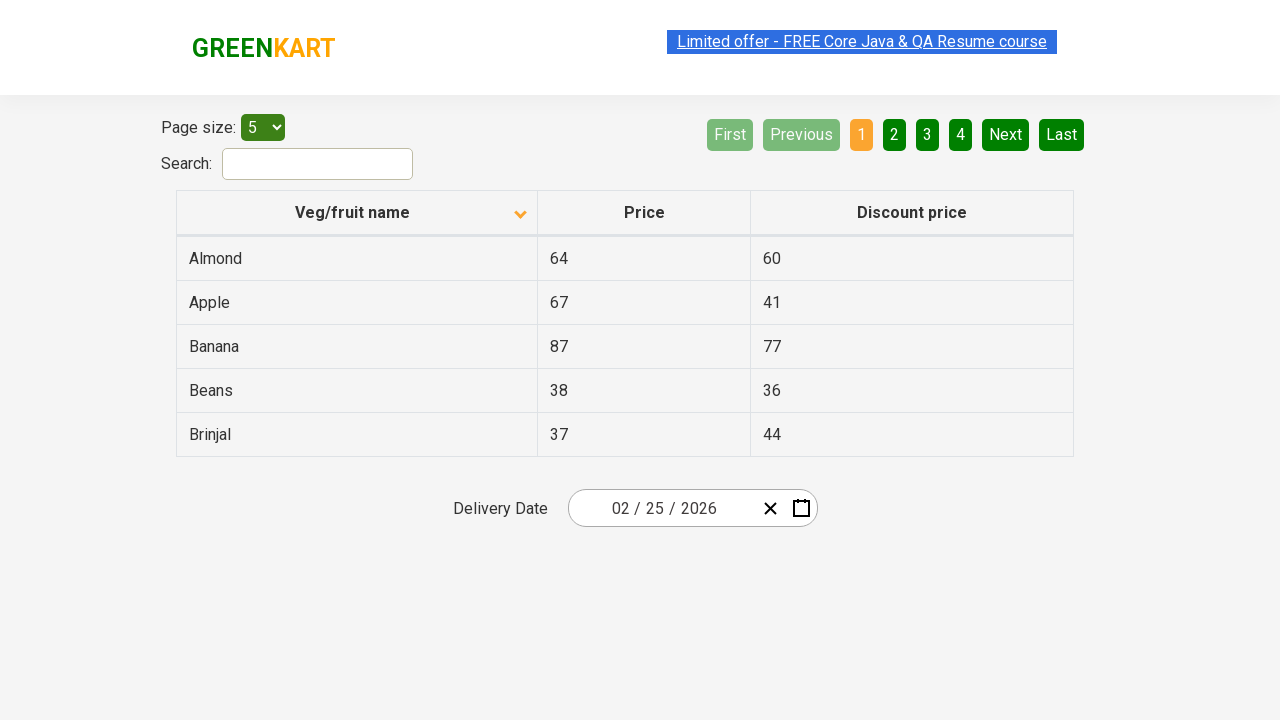

Found Beans product at position 4 with price 38
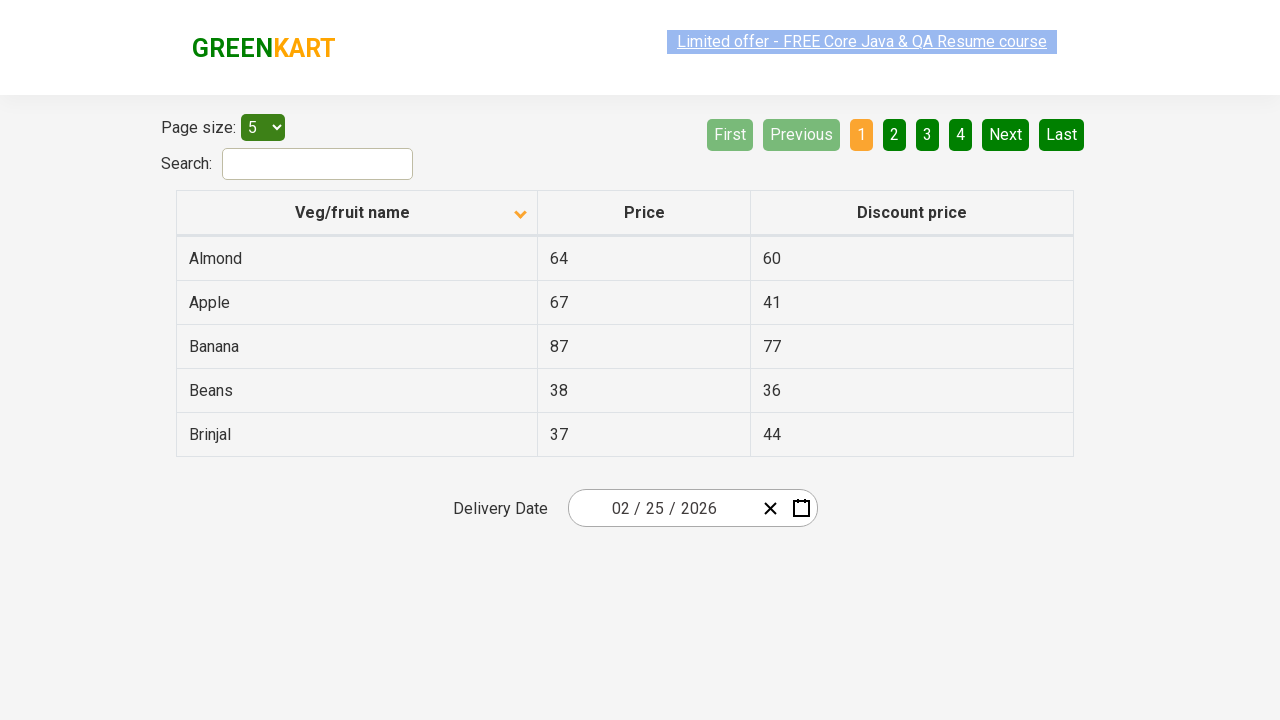

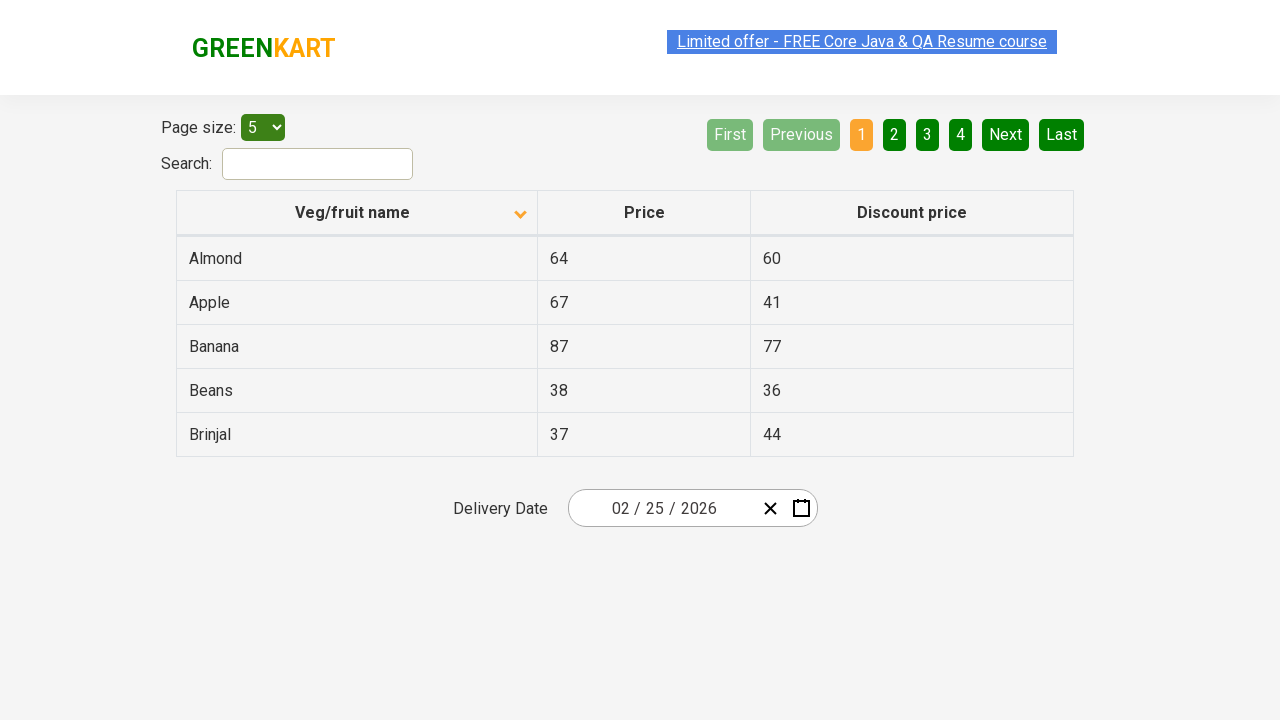